Navigates to the registration page and verifies that the signup page is displayed correctly

Starting URL: https://parabank.parasoft.com/parabank/index.htm

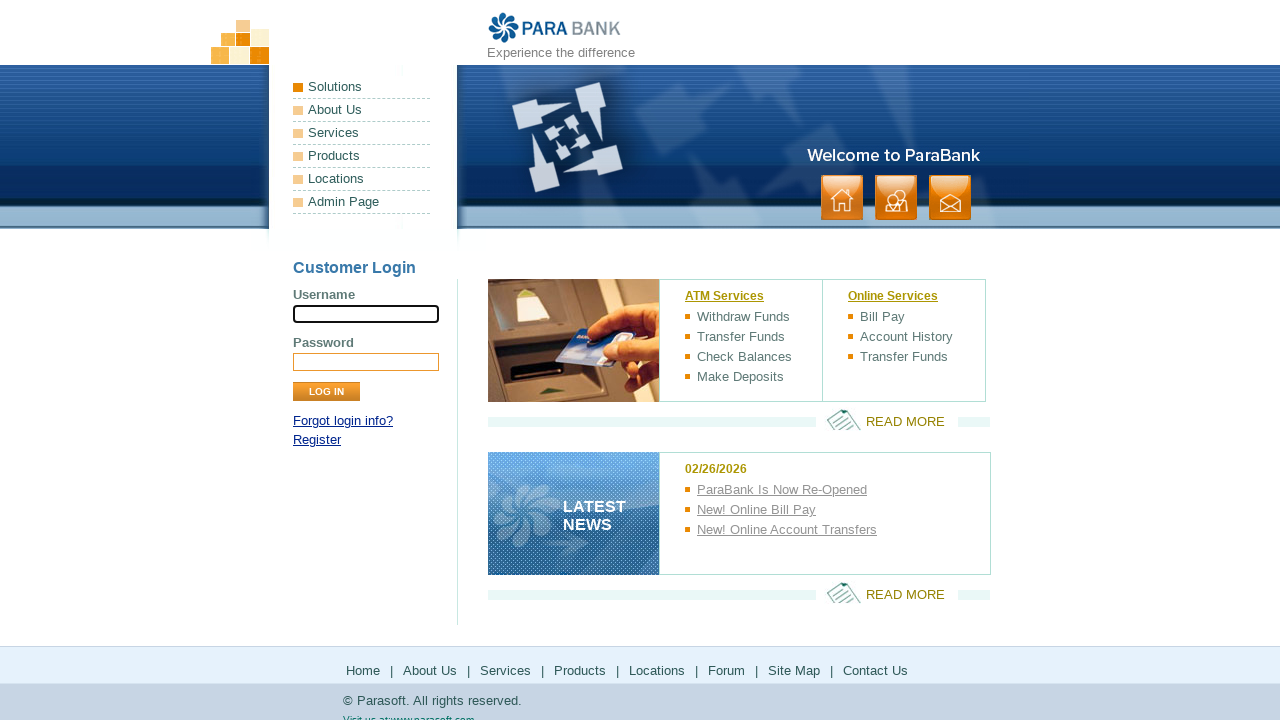

Clicked Register link to navigate to signup page at (317, 440) on a:text('Register')
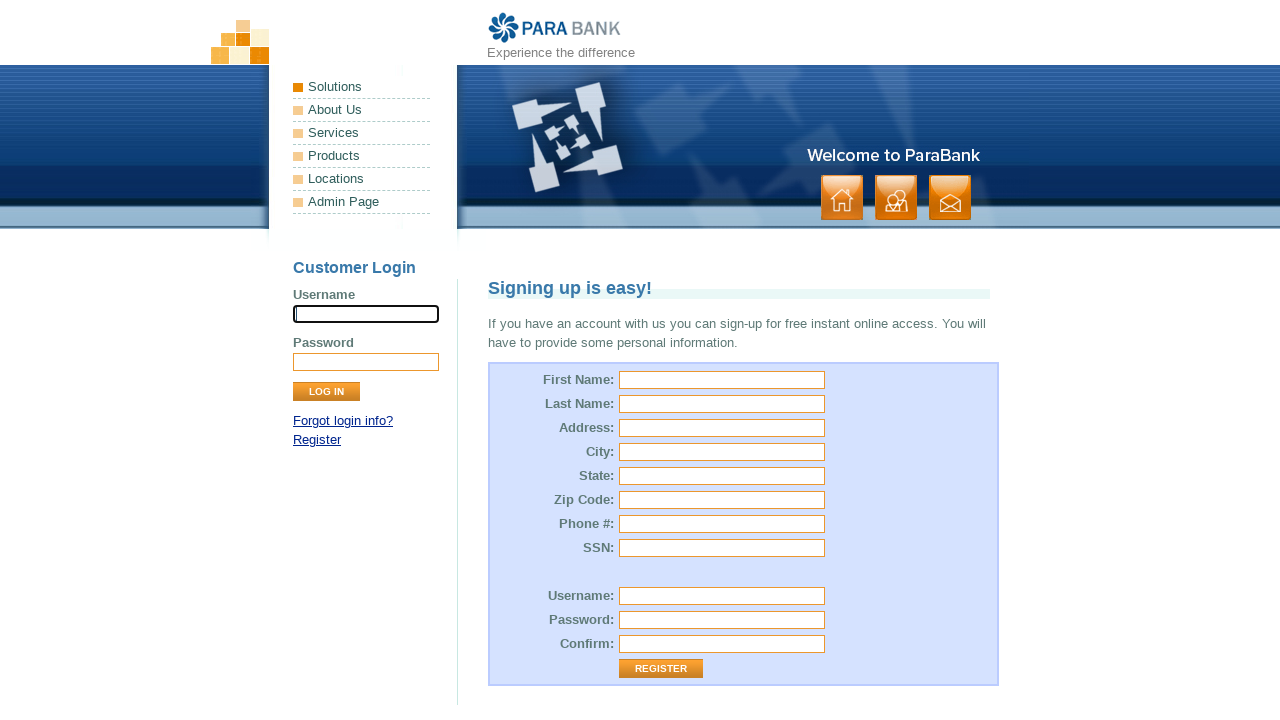

Verified signup page is displayed with 'Signing up is easy!' title
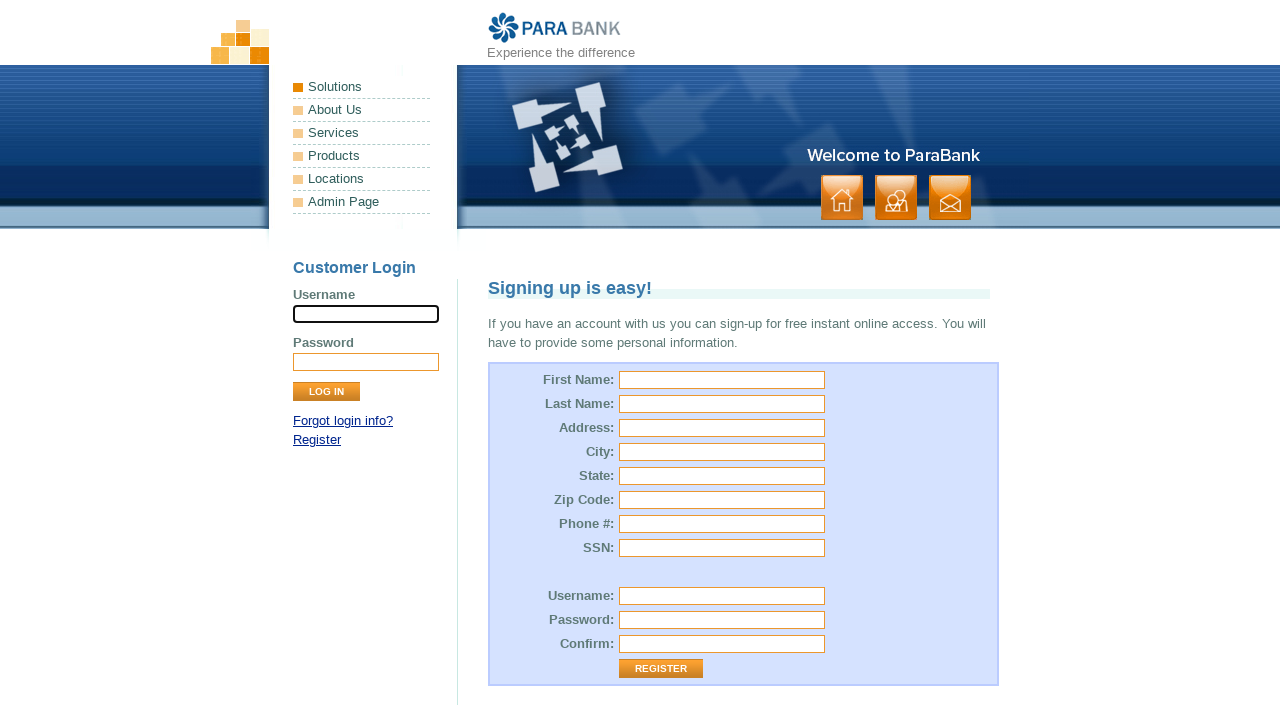

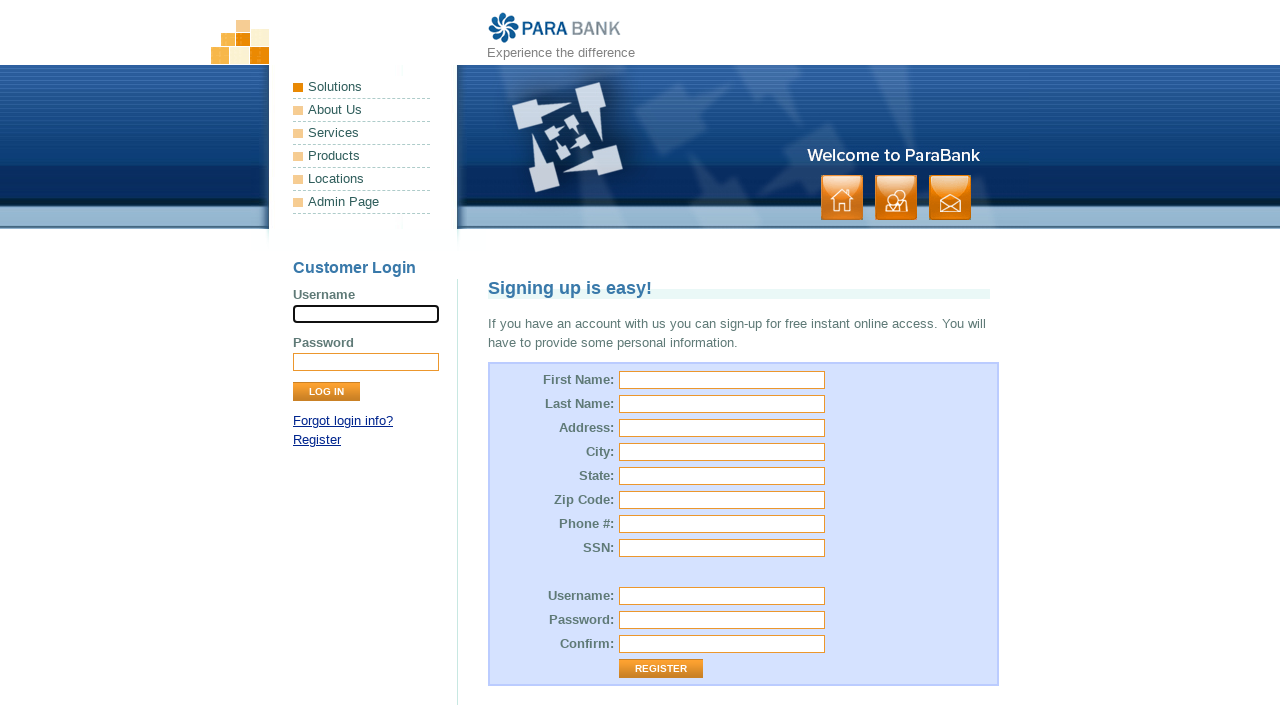